Opens a website and maximizes the browser window - a basic browser navigation test

Starting URL: https://vctcpune.com

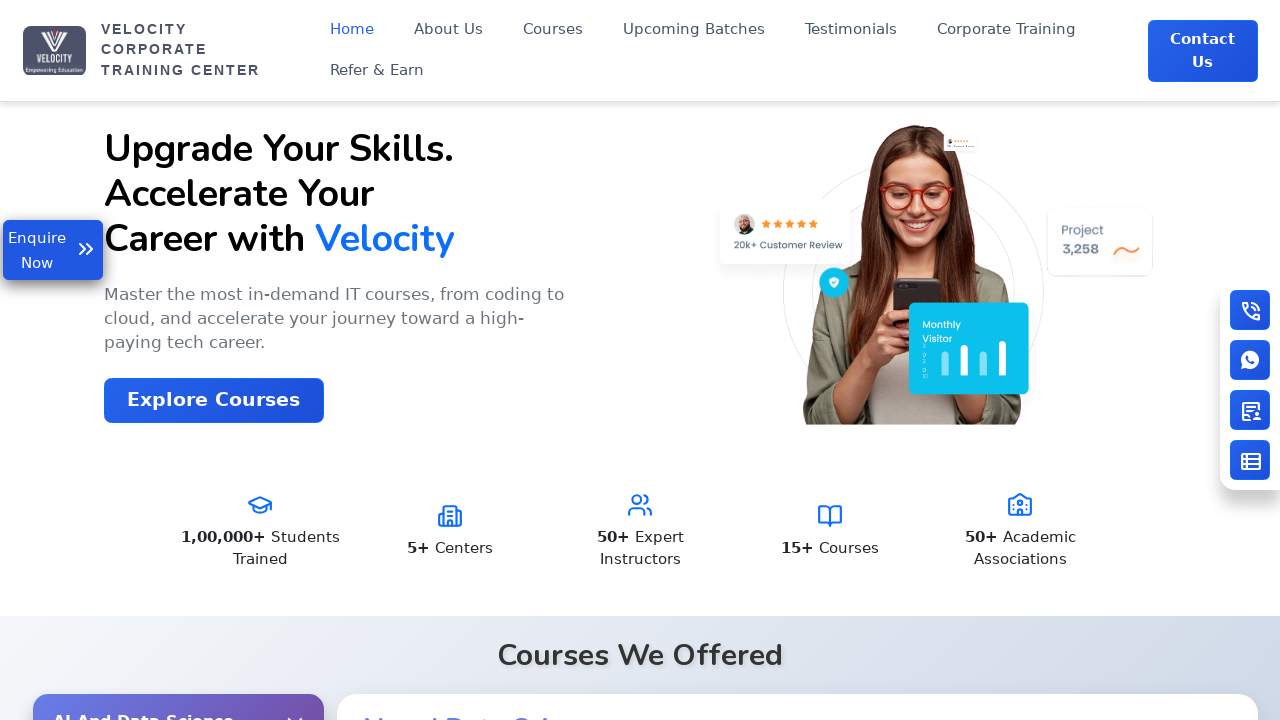

Waited for page to reach domcontentloaded state at https://vctcpune.com
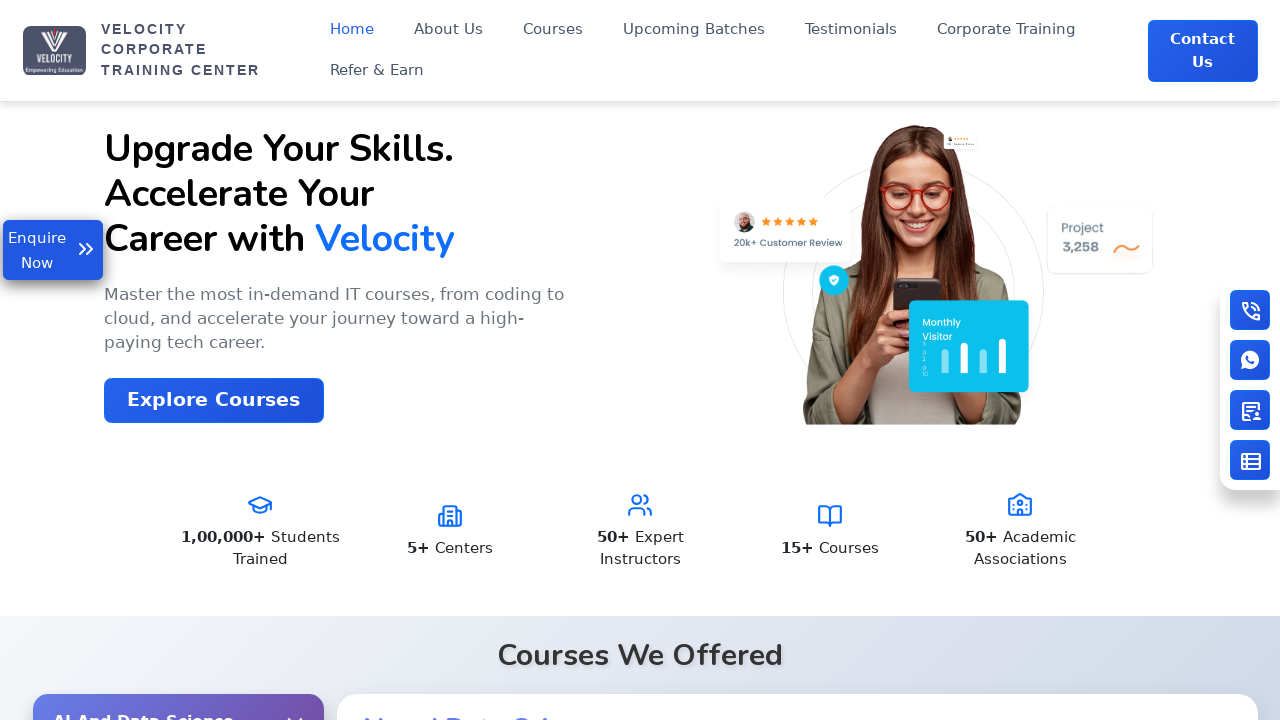

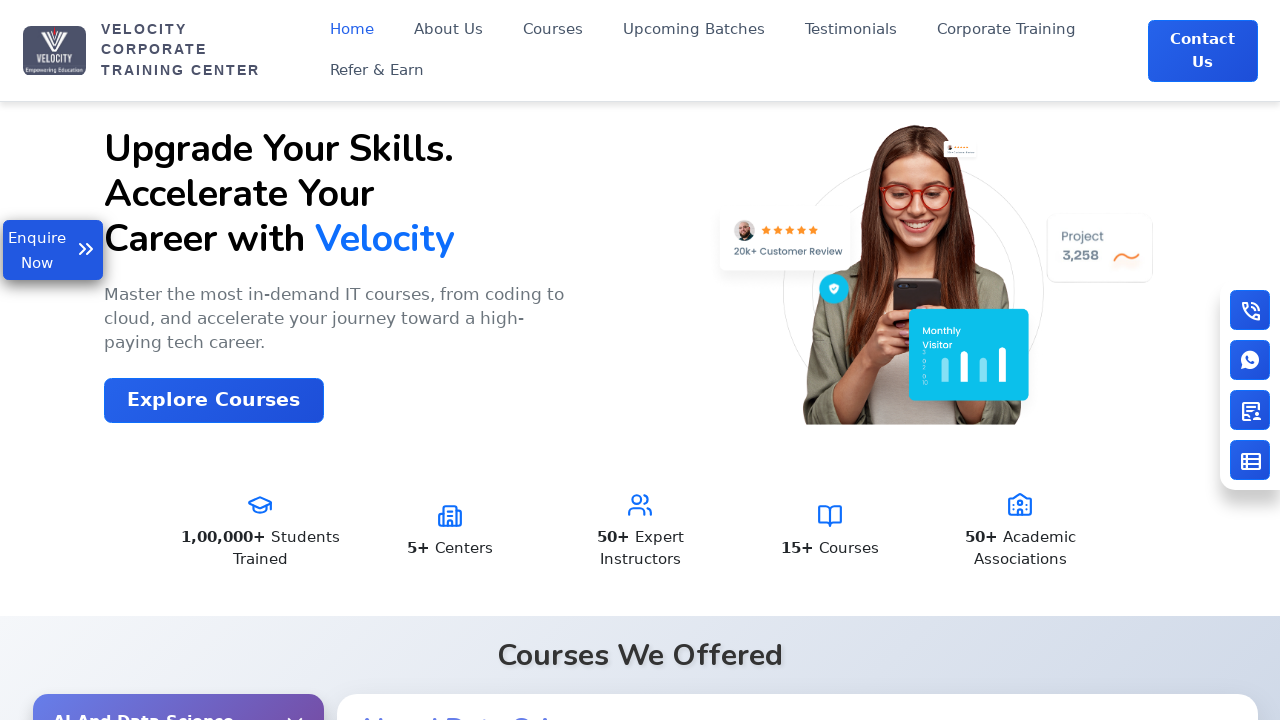